Tests JavaScript timing functionality by clicking a button that triggers a delayed alert after 3 seconds, then accepts the alert

Starting URL: https://www.w3schools.com/js/tryit.asp?filename=tryjs_timing1

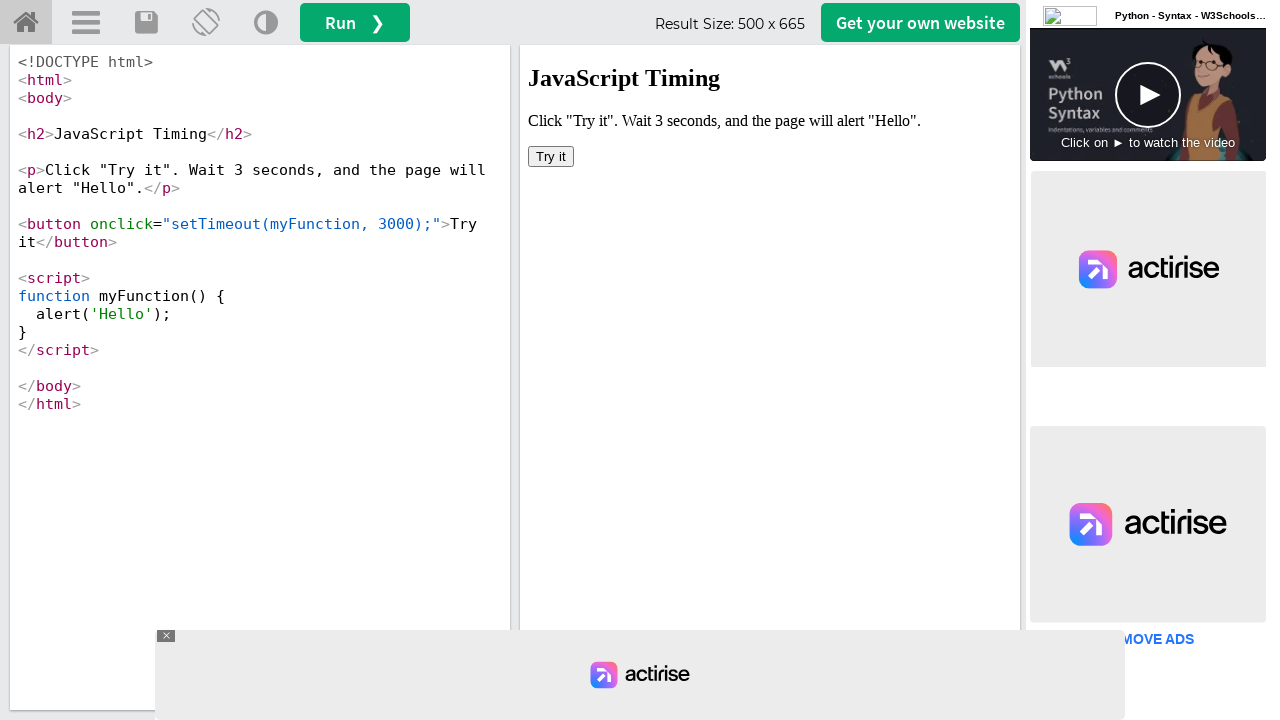

Located iframe#iframeResult containing the demo
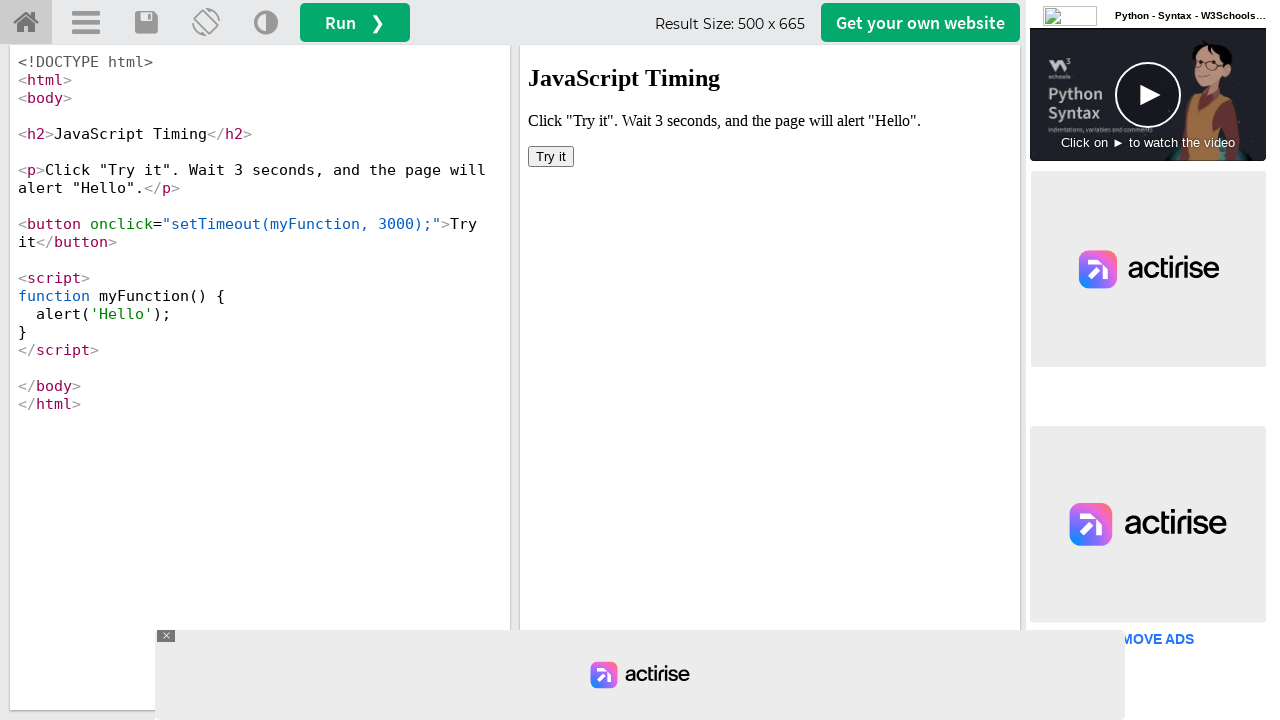

Clicked button to trigger delayed alert (3 second timeout) at (551, 156) on iframe#iframeResult >> internal:control=enter-frame >> xpath=//*[@onclick='setTi
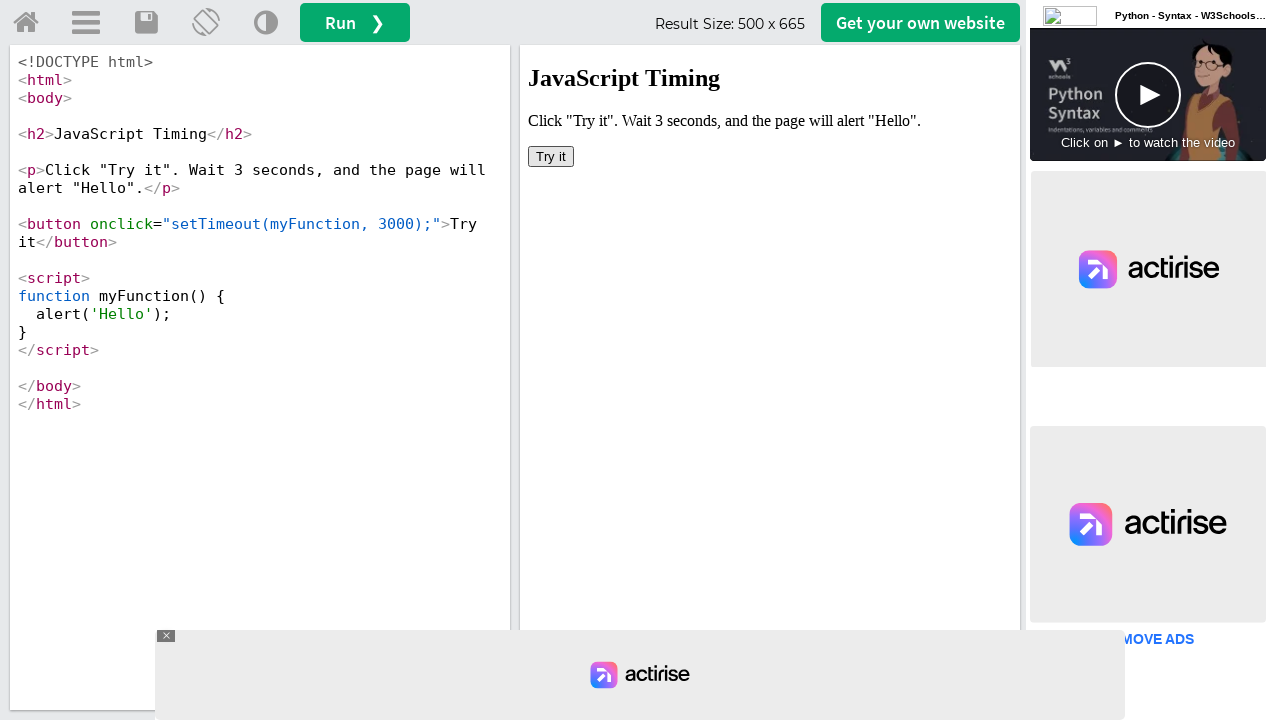

Alert dialog appeared and was accepted
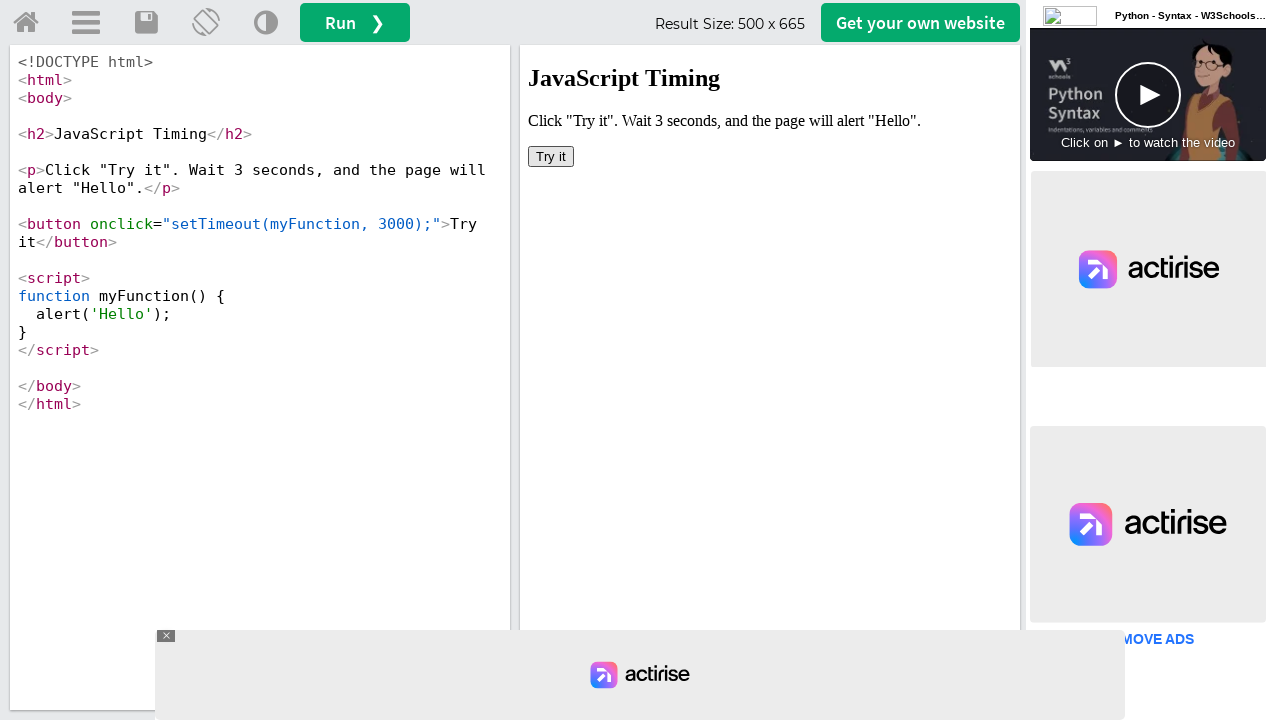

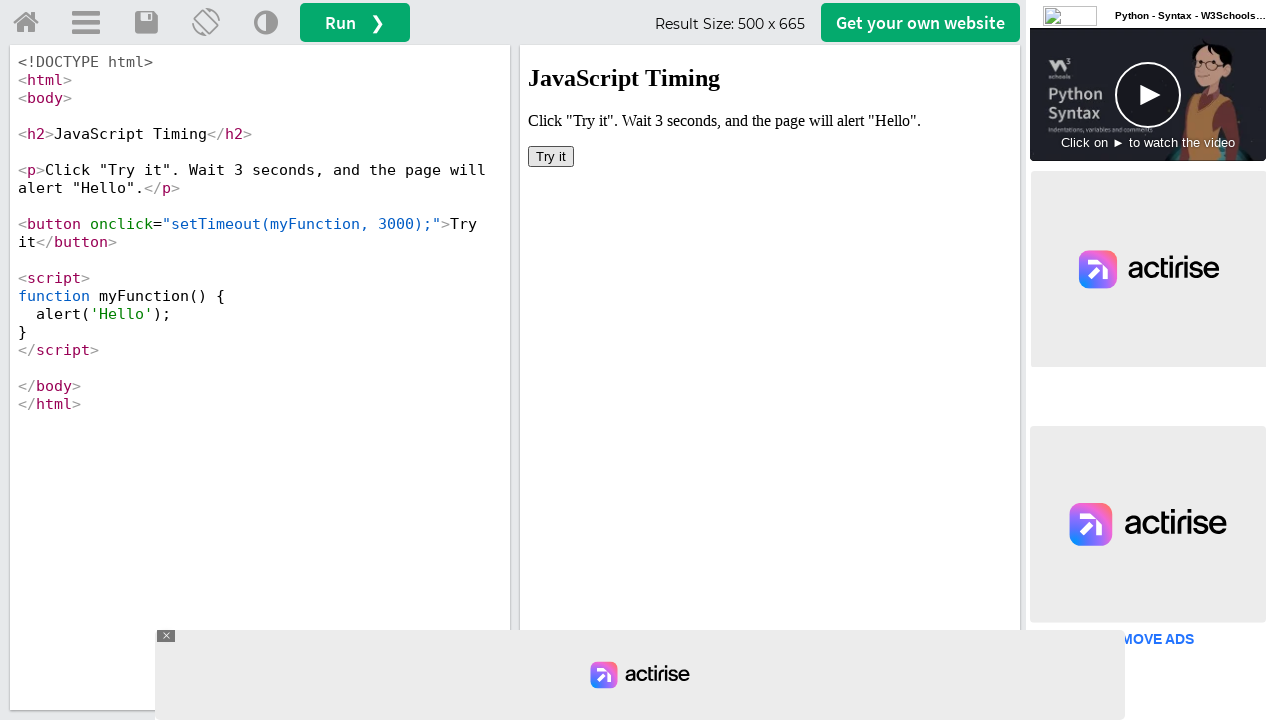